Tests the Demoblaze homepage by verifying that the category menu items (CATEGORIES, Phones, Laptops, Monitors) are displayed and enabled on the page.

Starting URL: https://www.demoblaze.com/

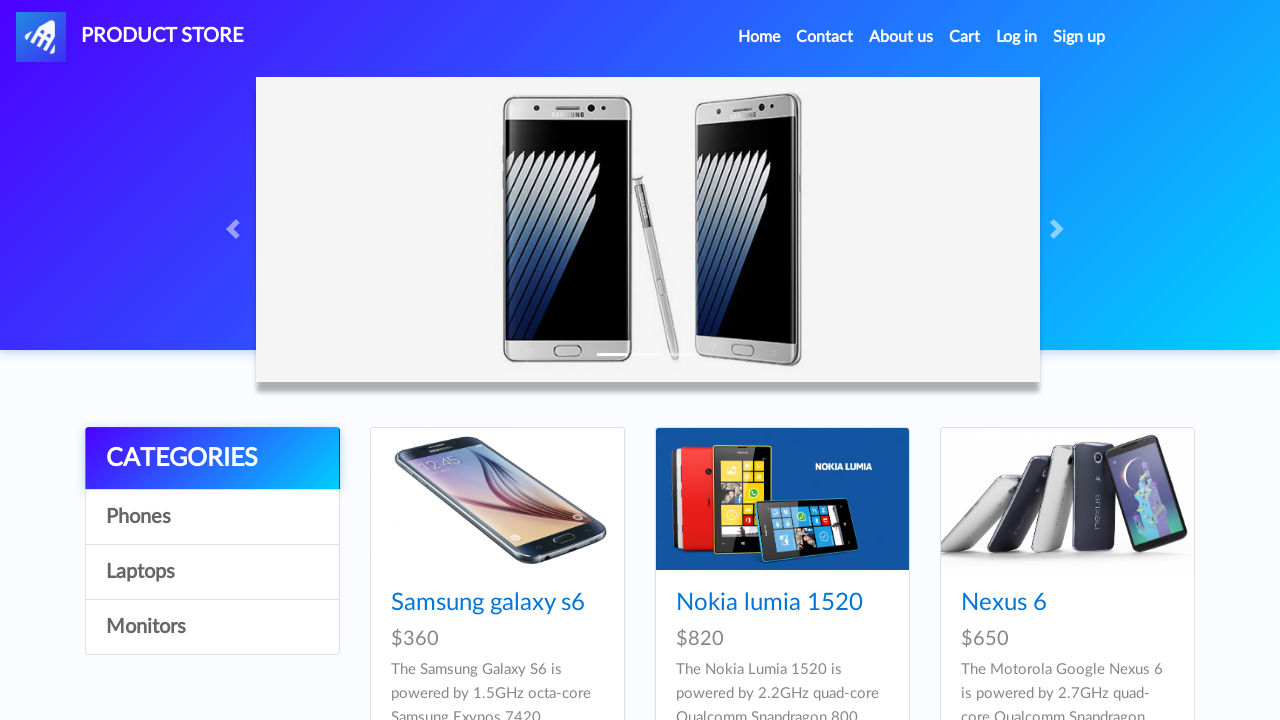

Waited for category list to be visible
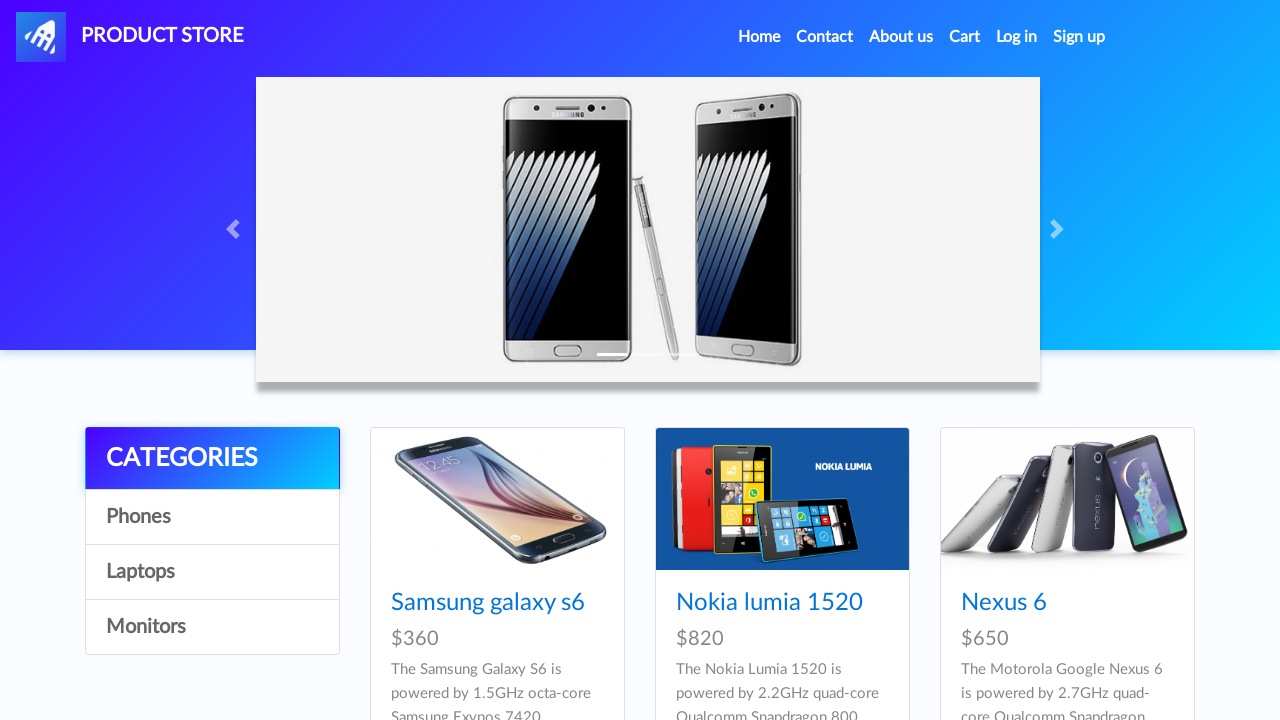

Retrieved all category elements from the DOM
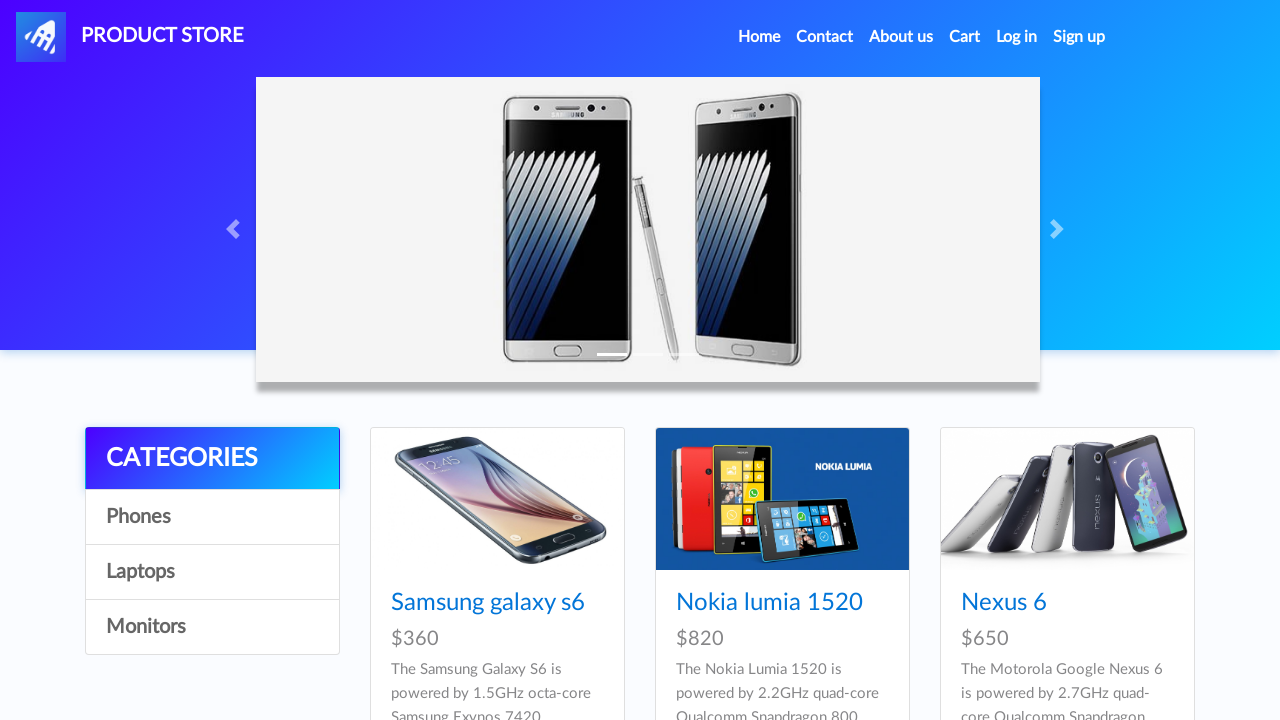

Counted 4 category elements on the page
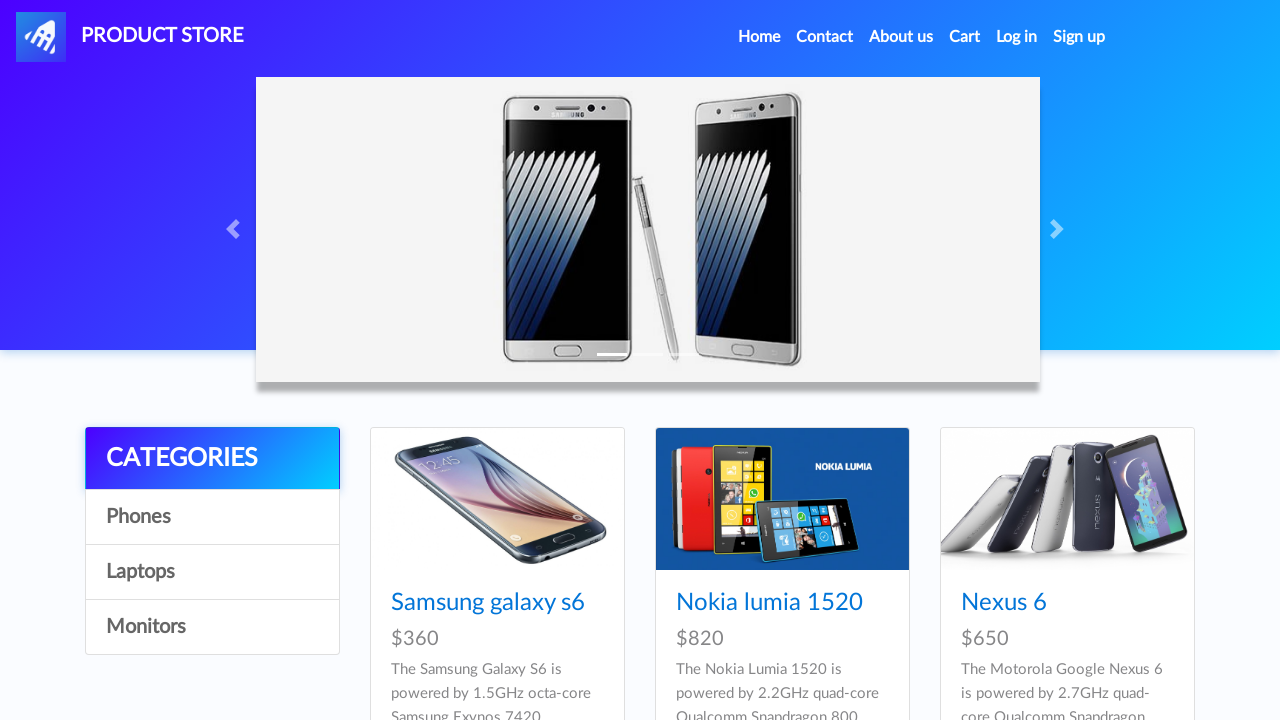

Set expected category names for verification
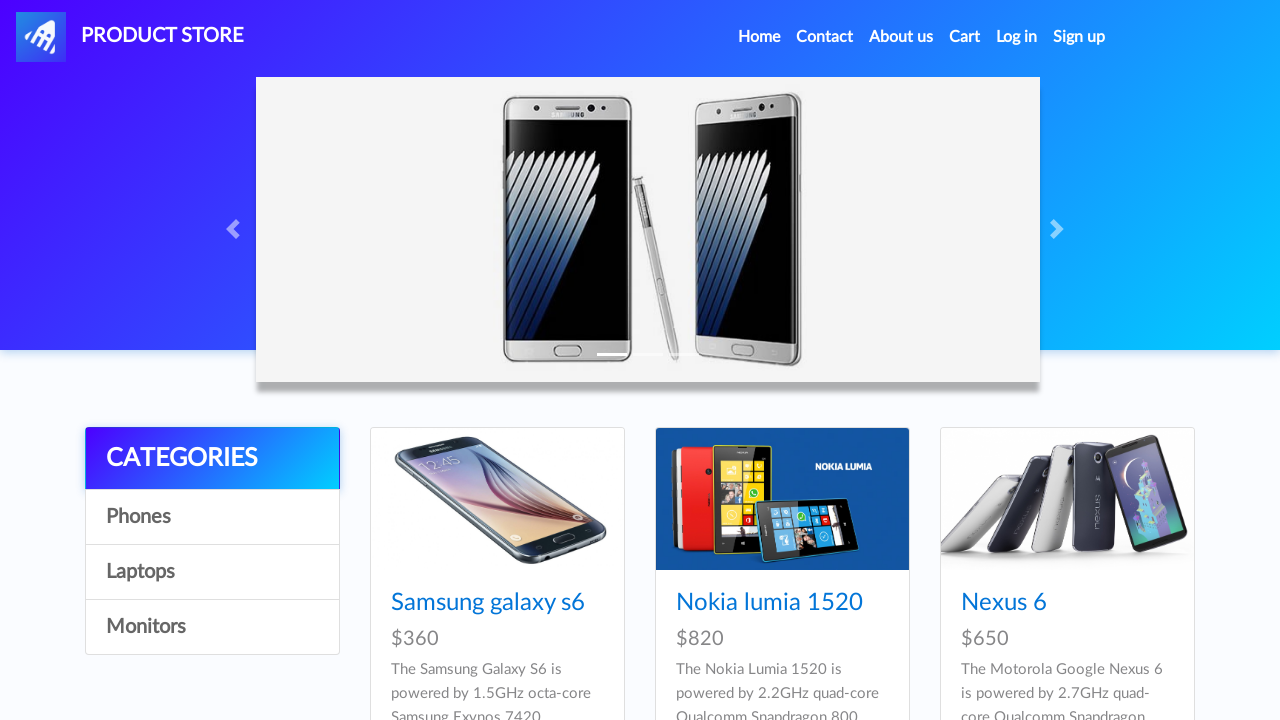

Retrieved category element at index 0
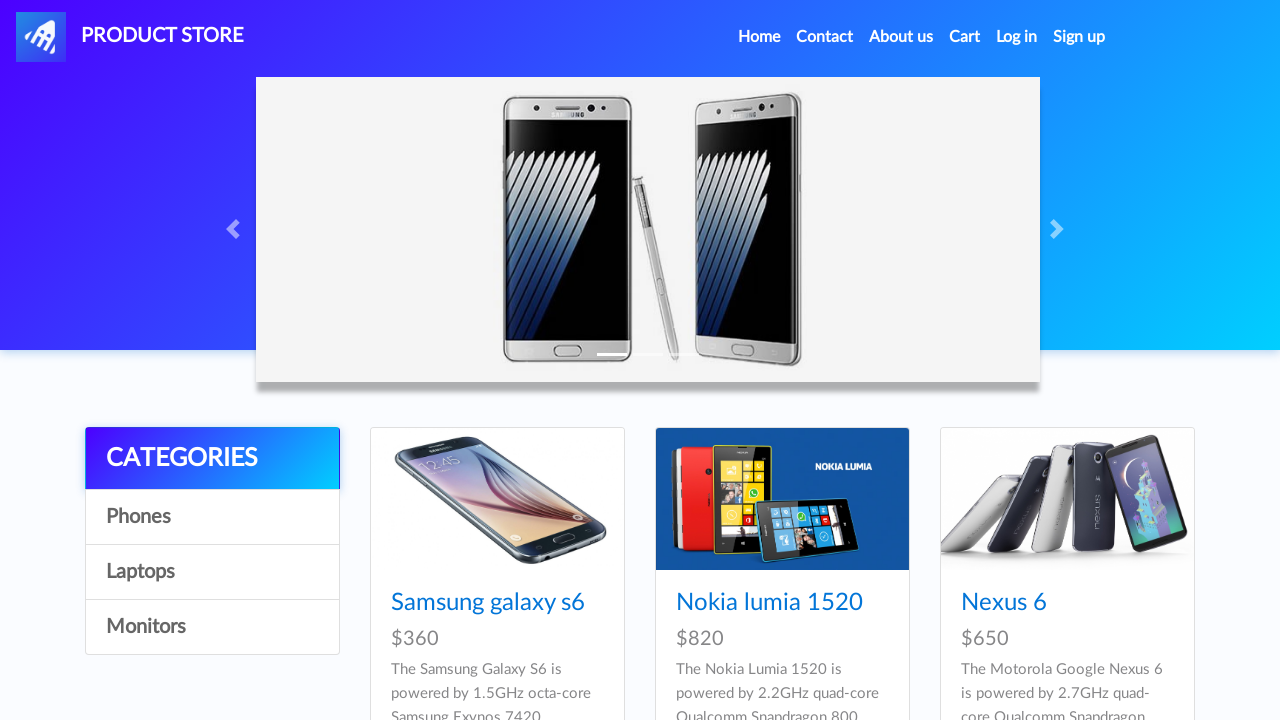

Category at index 0 is visible
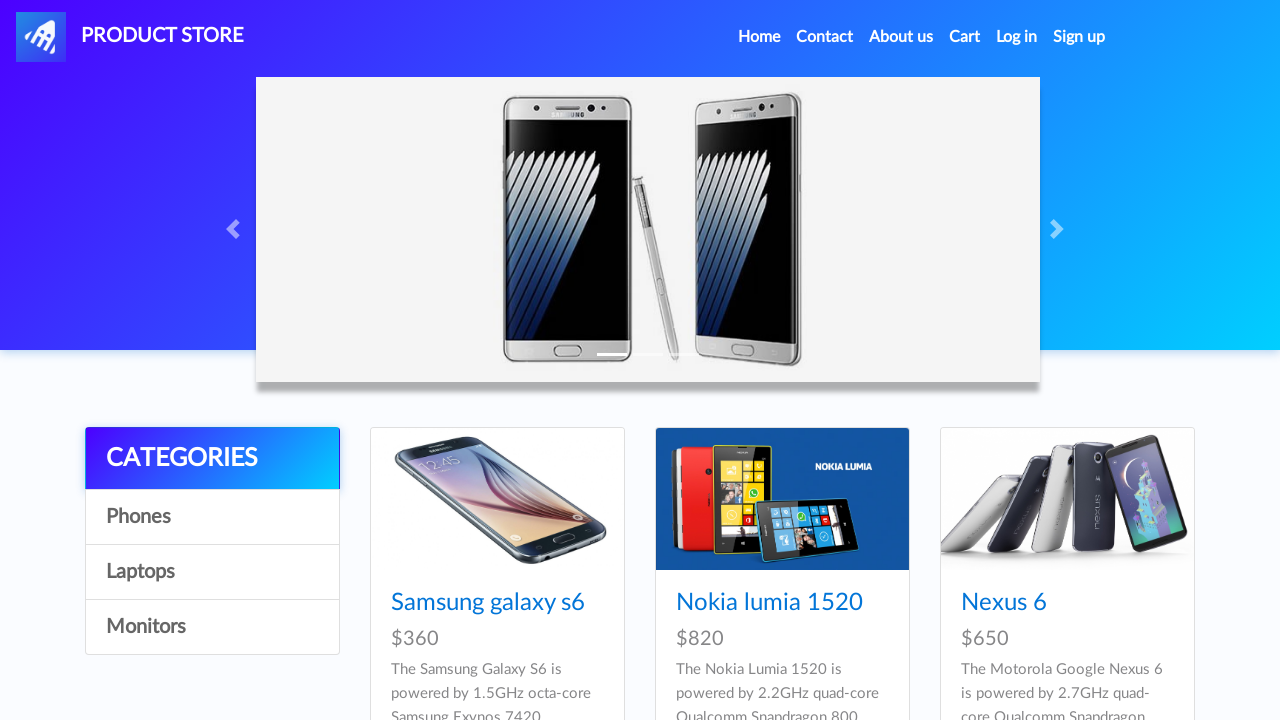

Category at index 0 is enabled
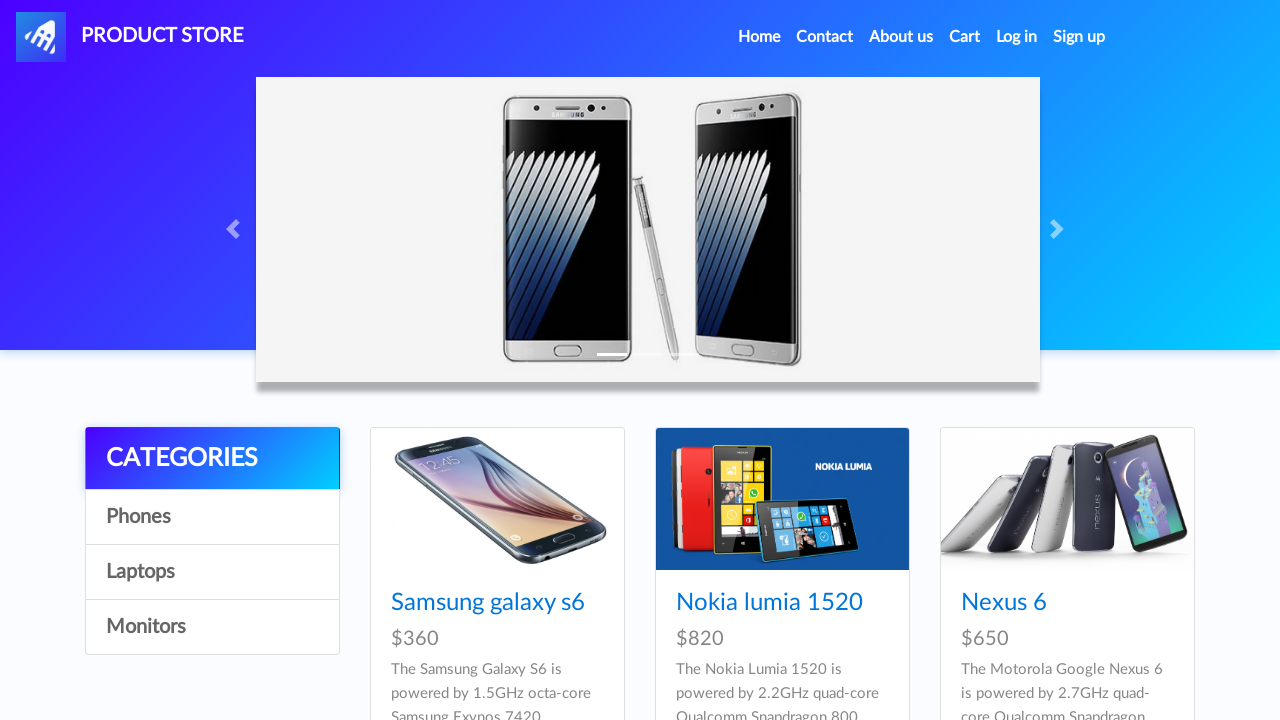

Retrieved category element at index 1
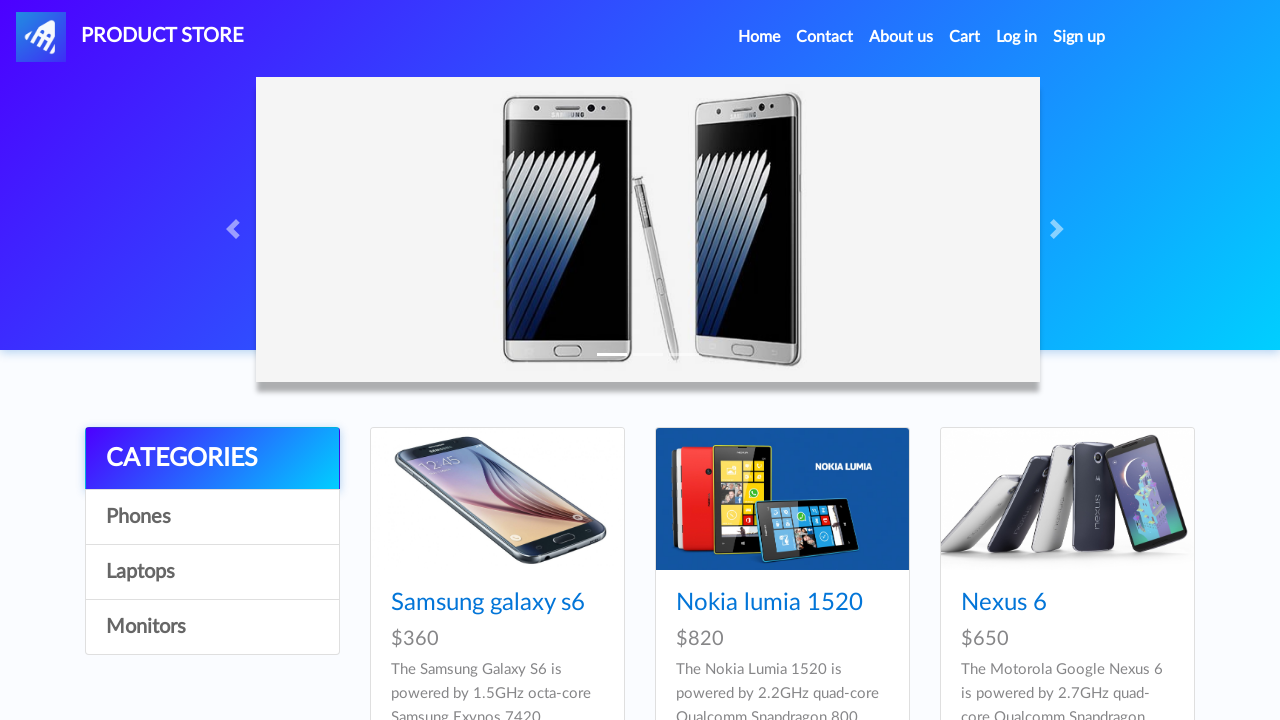

Category at index 1 is visible
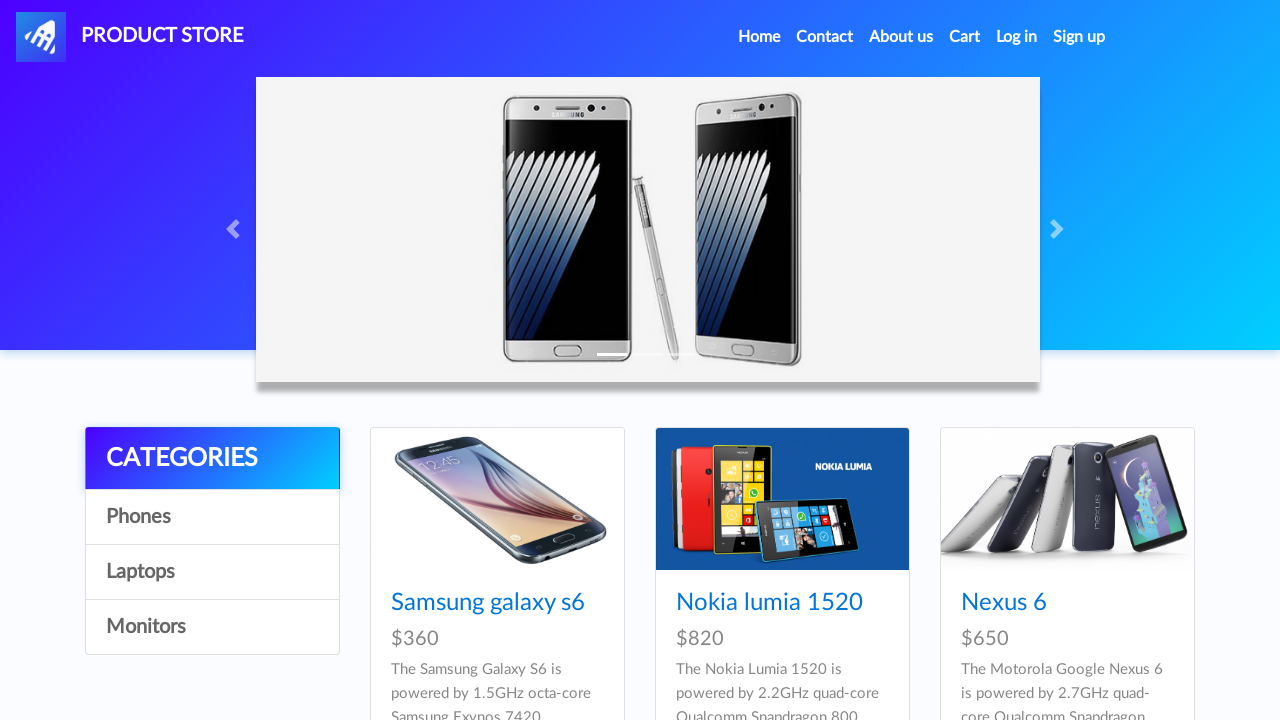

Category at index 1 is enabled
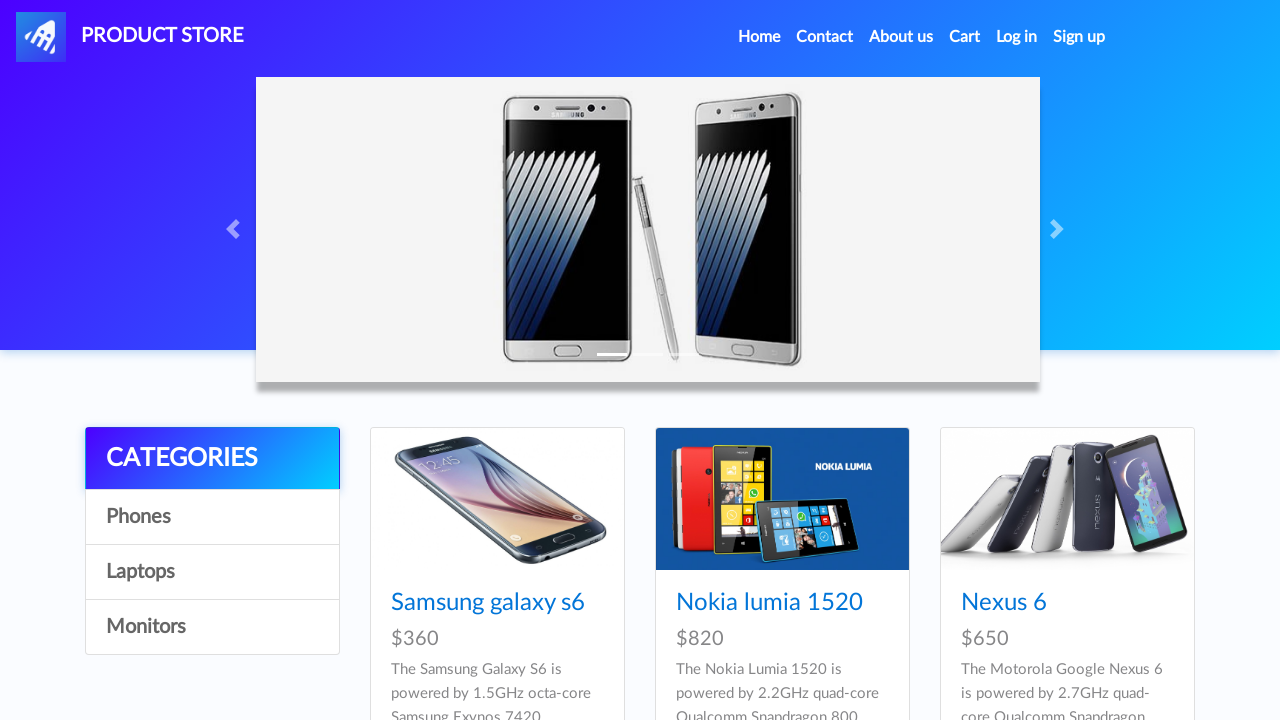

Retrieved category element at index 2
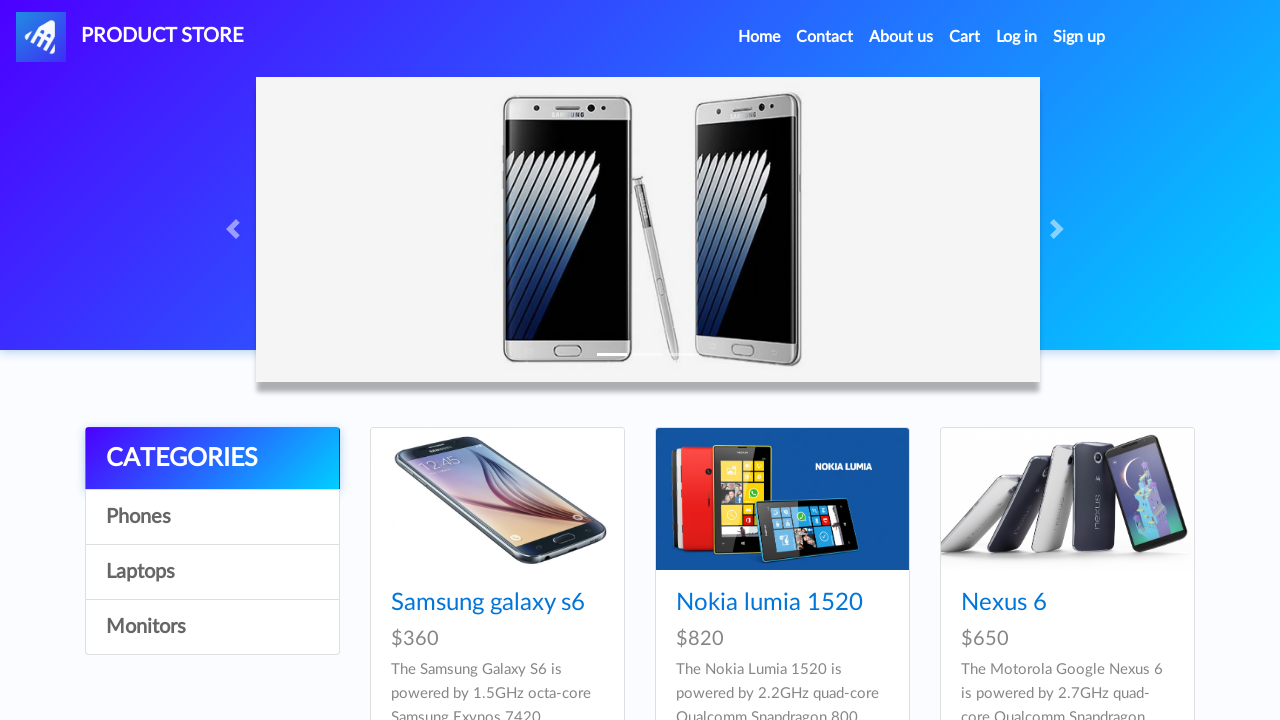

Category at index 2 is visible
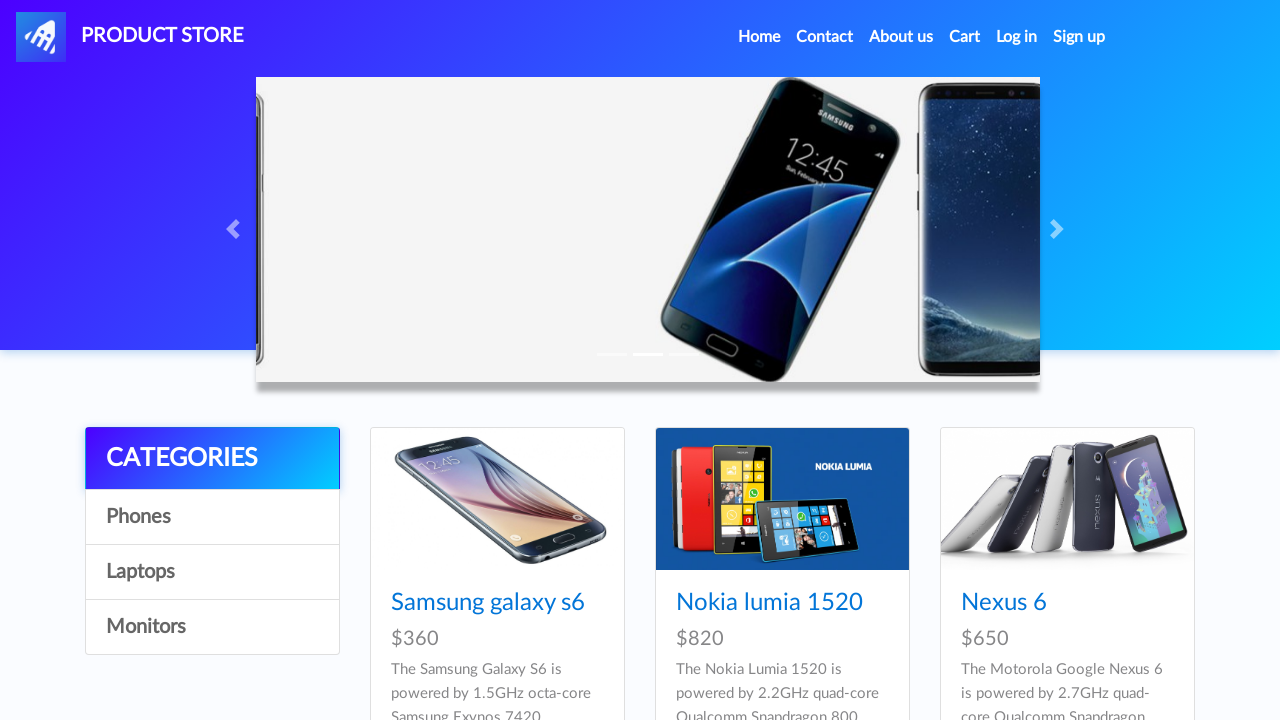

Category at index 2 is enabled
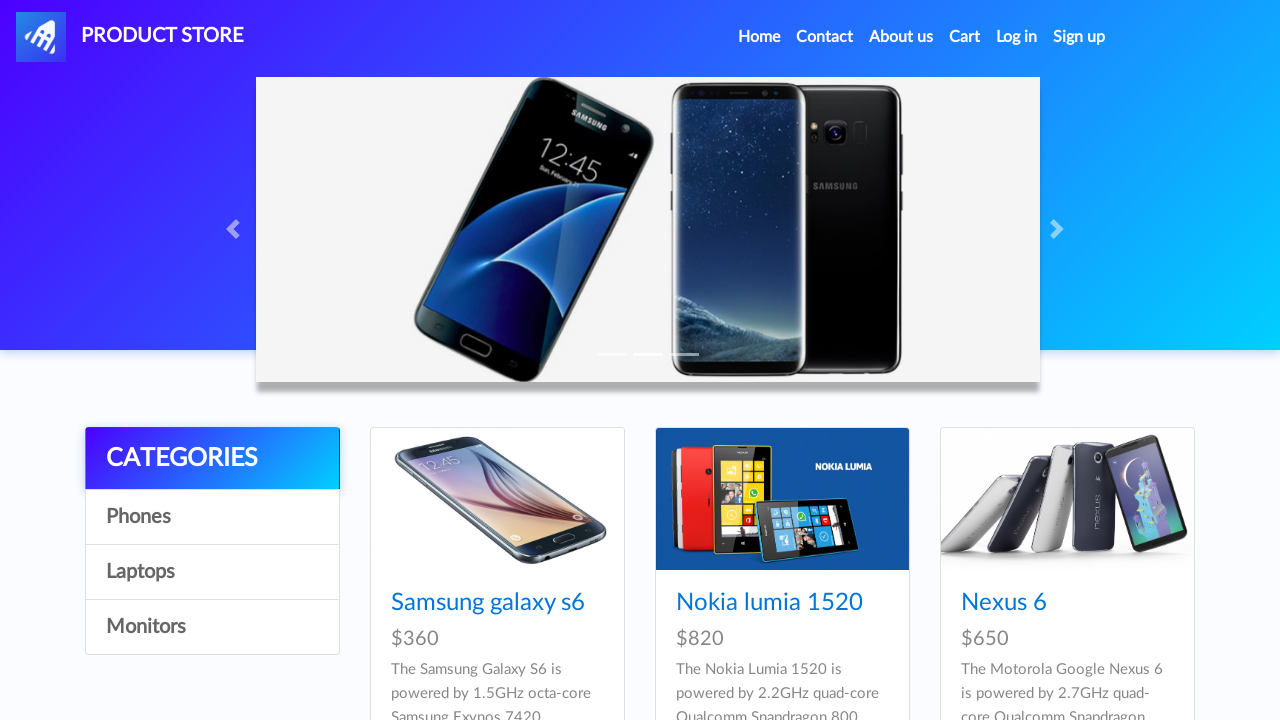

Retrieved category element at index 3
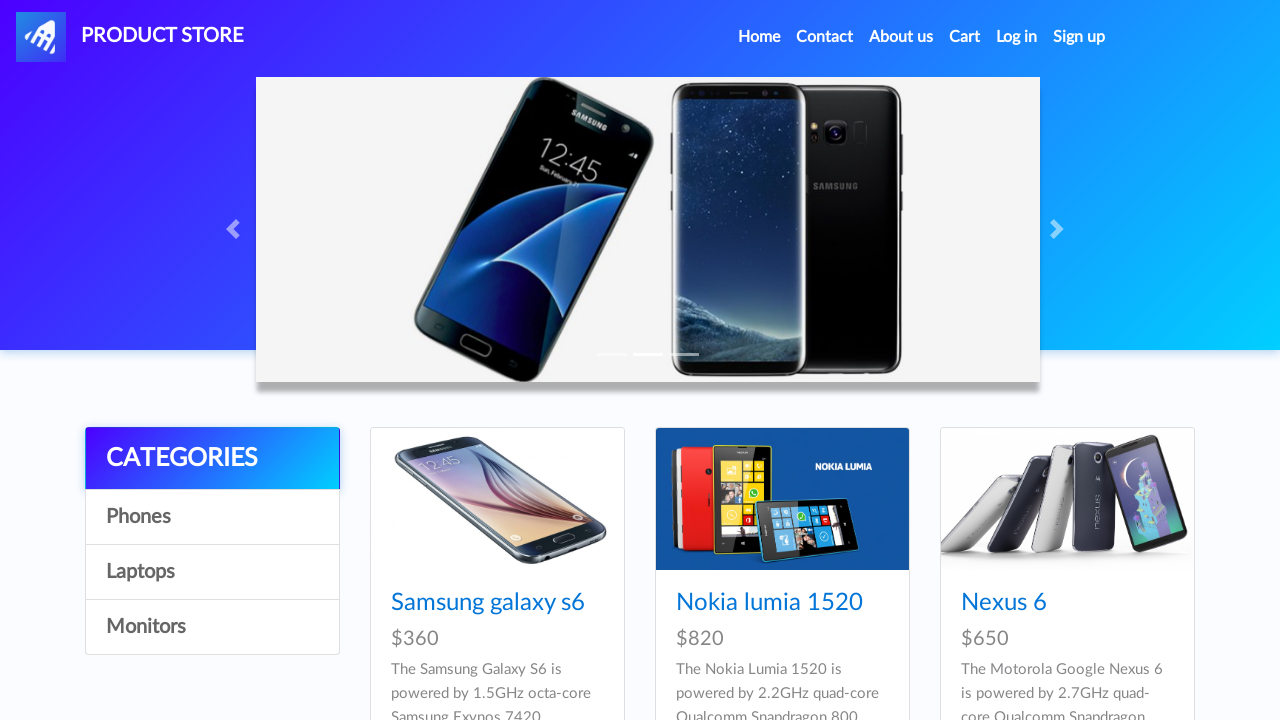

Category at index 3 is visible
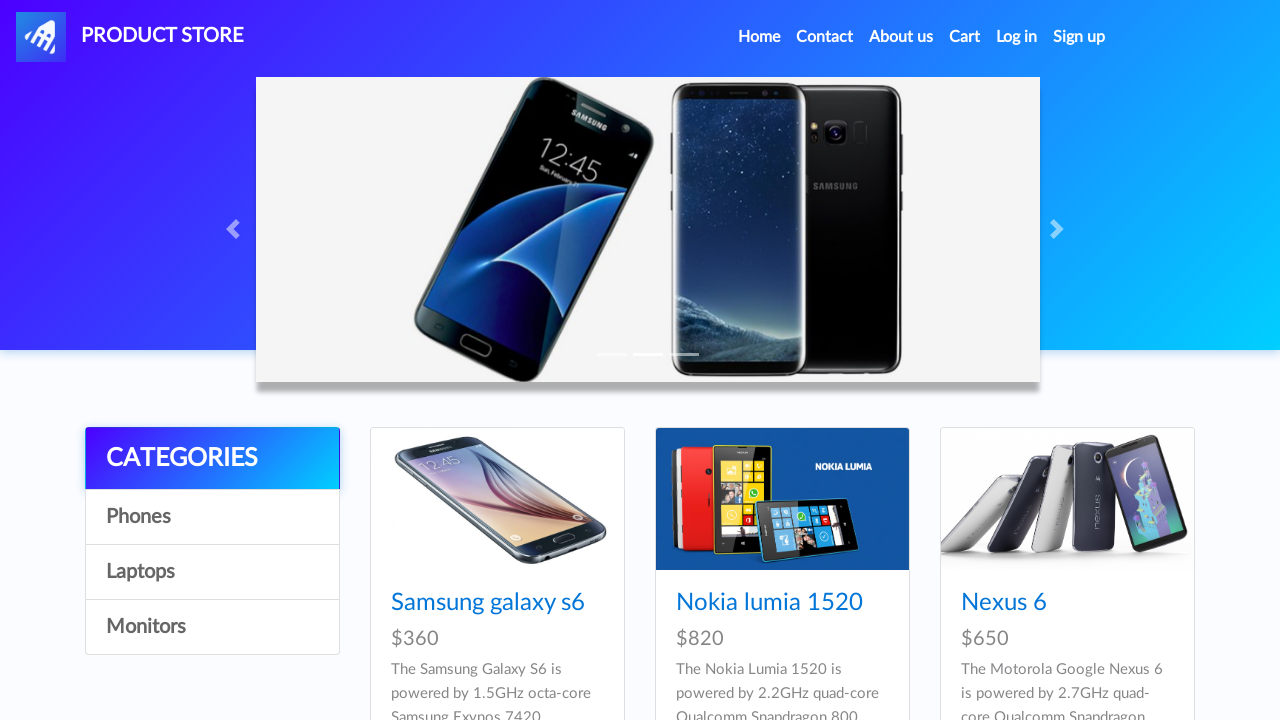

Category at index 3 is enabled
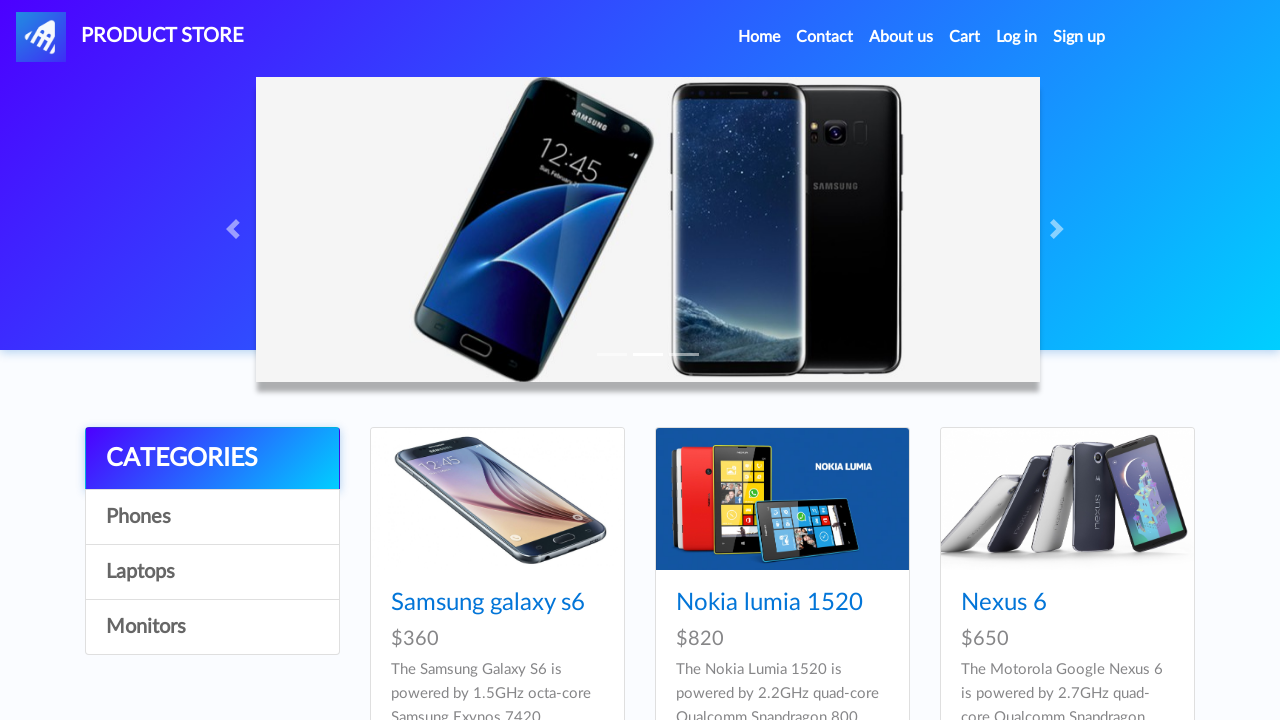

Clicked on Phones category at (212, 517) on .list-group > a:has-text('Phones')
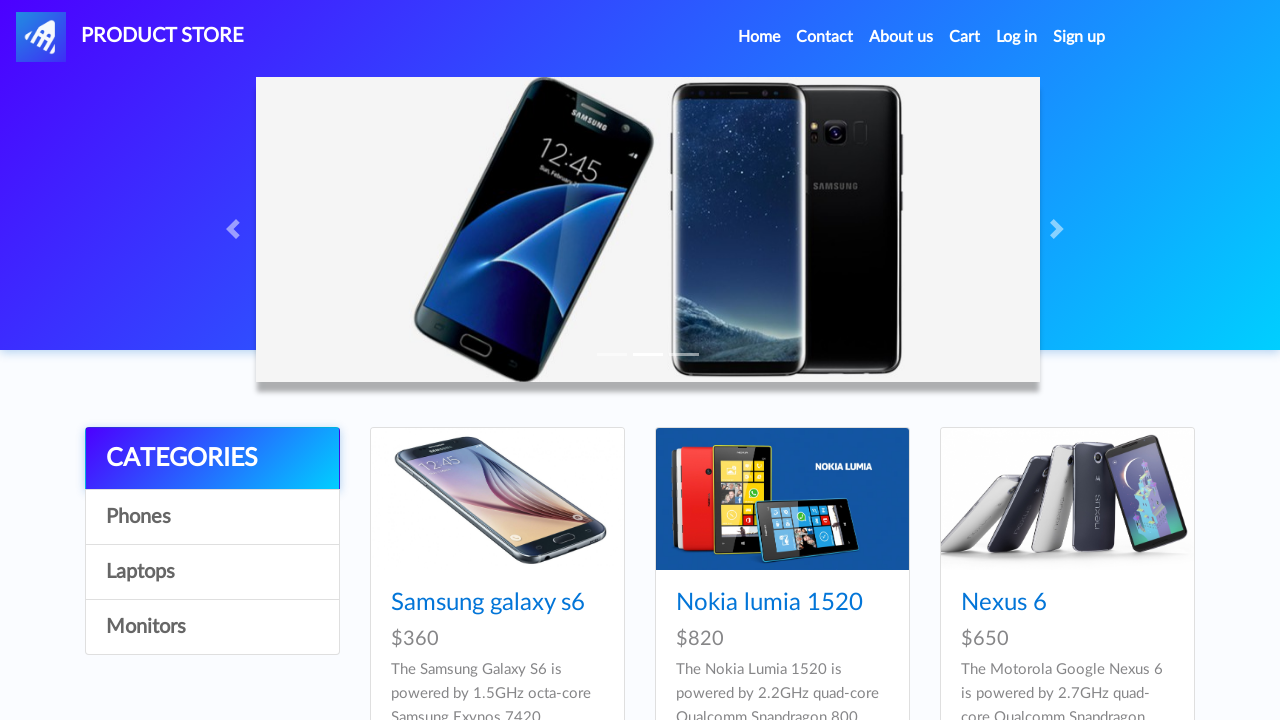

Phone products loaded successfully
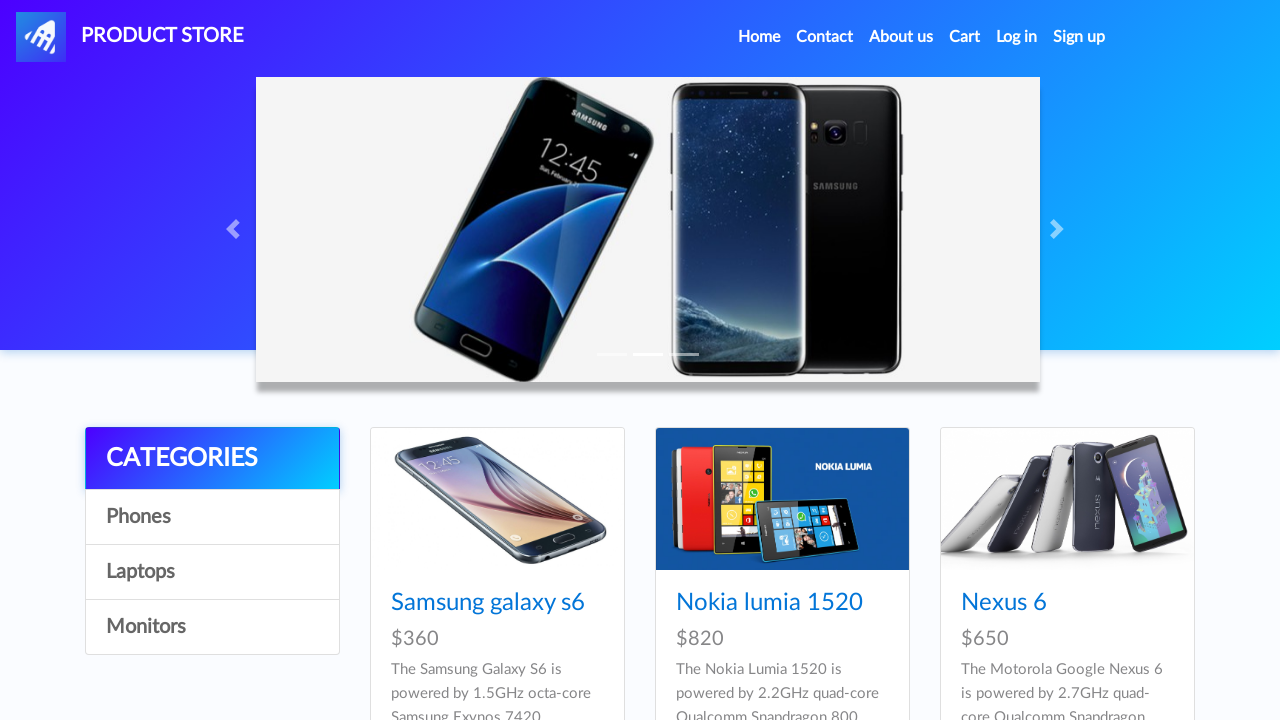

Clicked on Laptops category at (212, 572) on .list-group > a:has-text('Laptops')
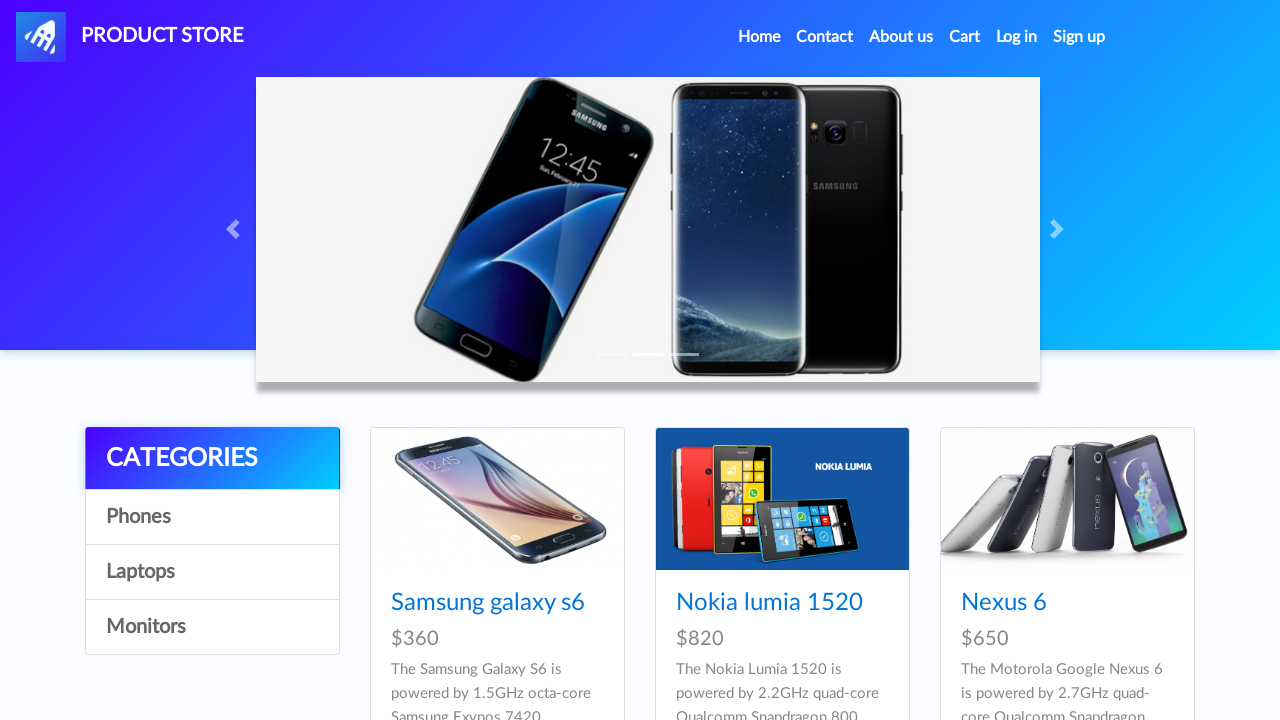

Laptop products loaded successfully
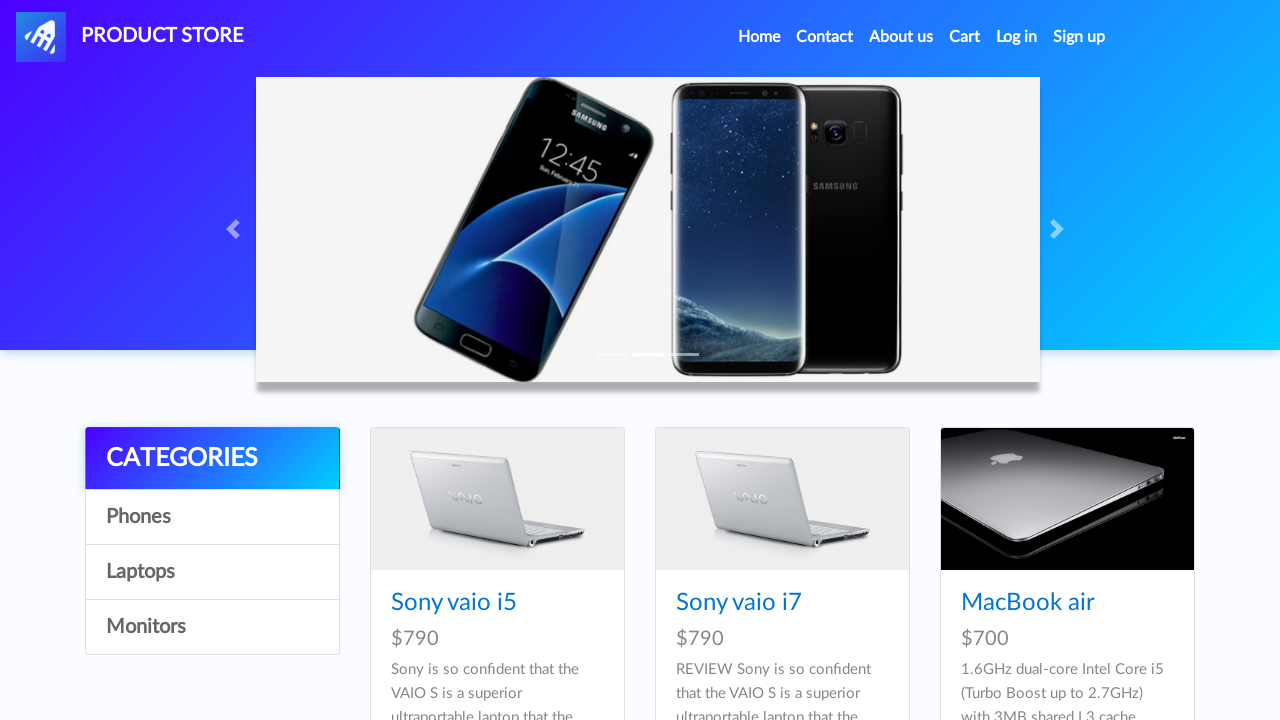

Clicked on Monitors category at (212, 627) on .list-group > a:has-text('Monitors')
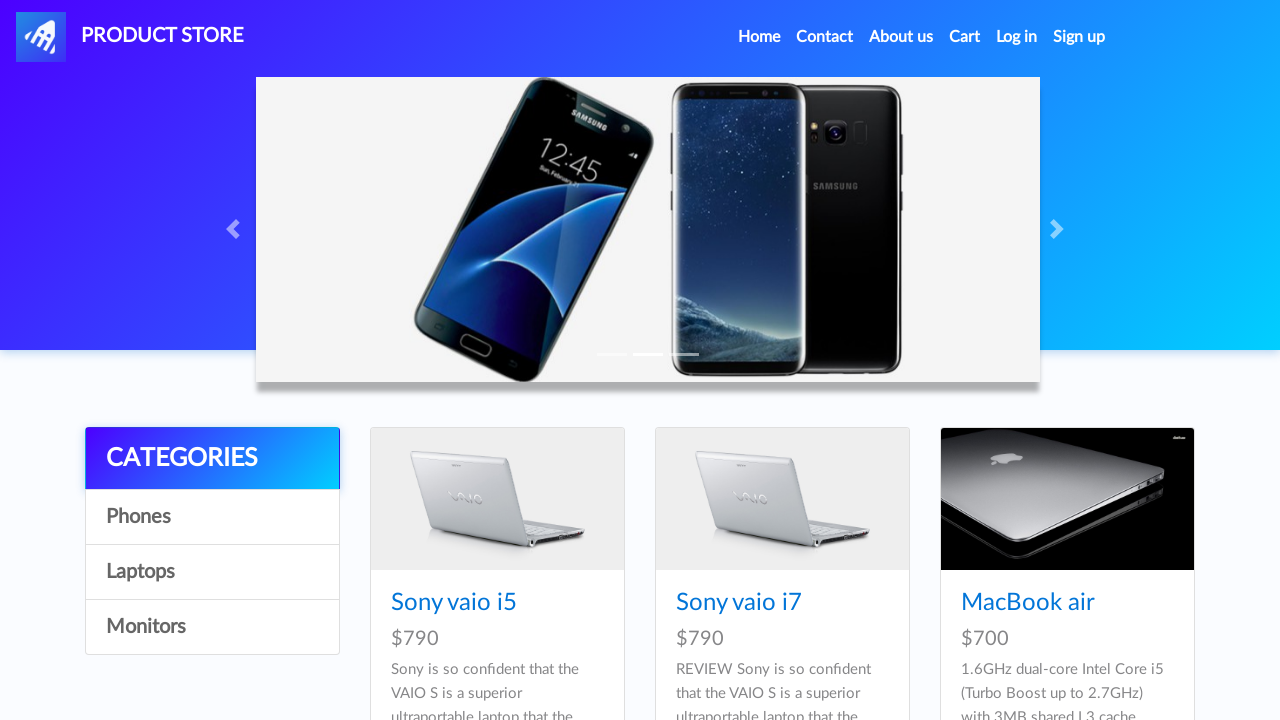

Monitor products loaded successfully
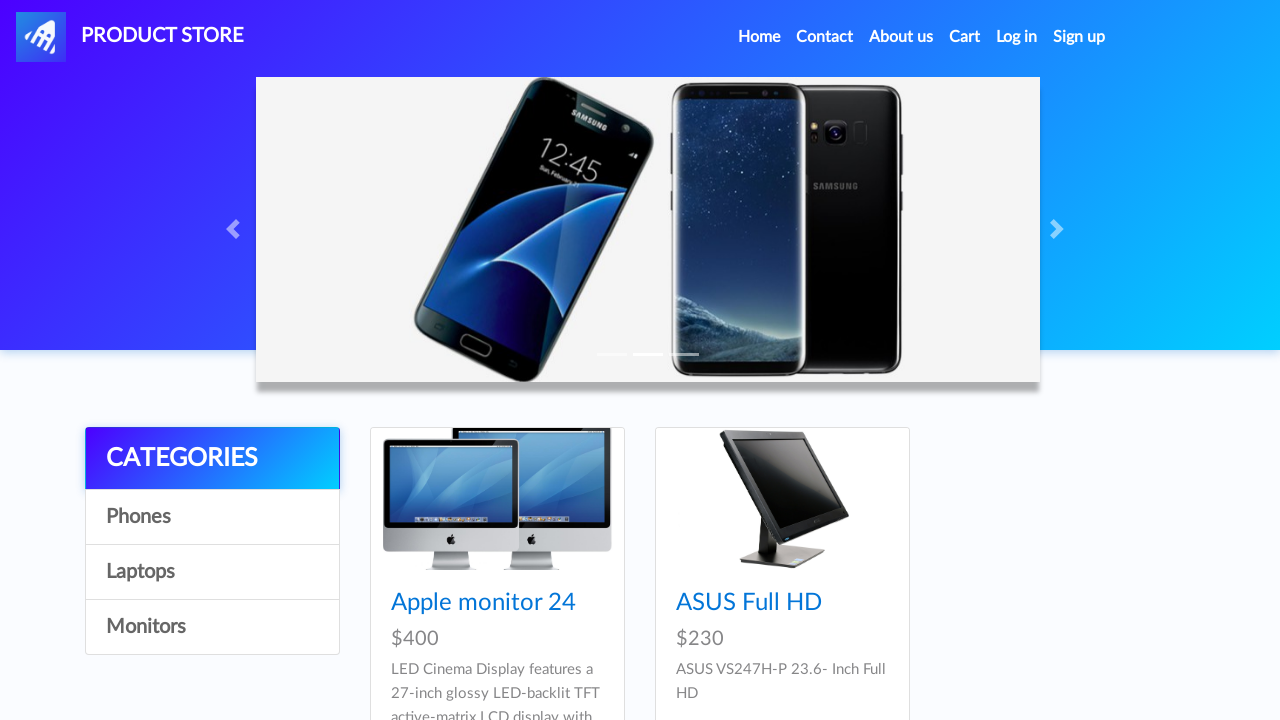

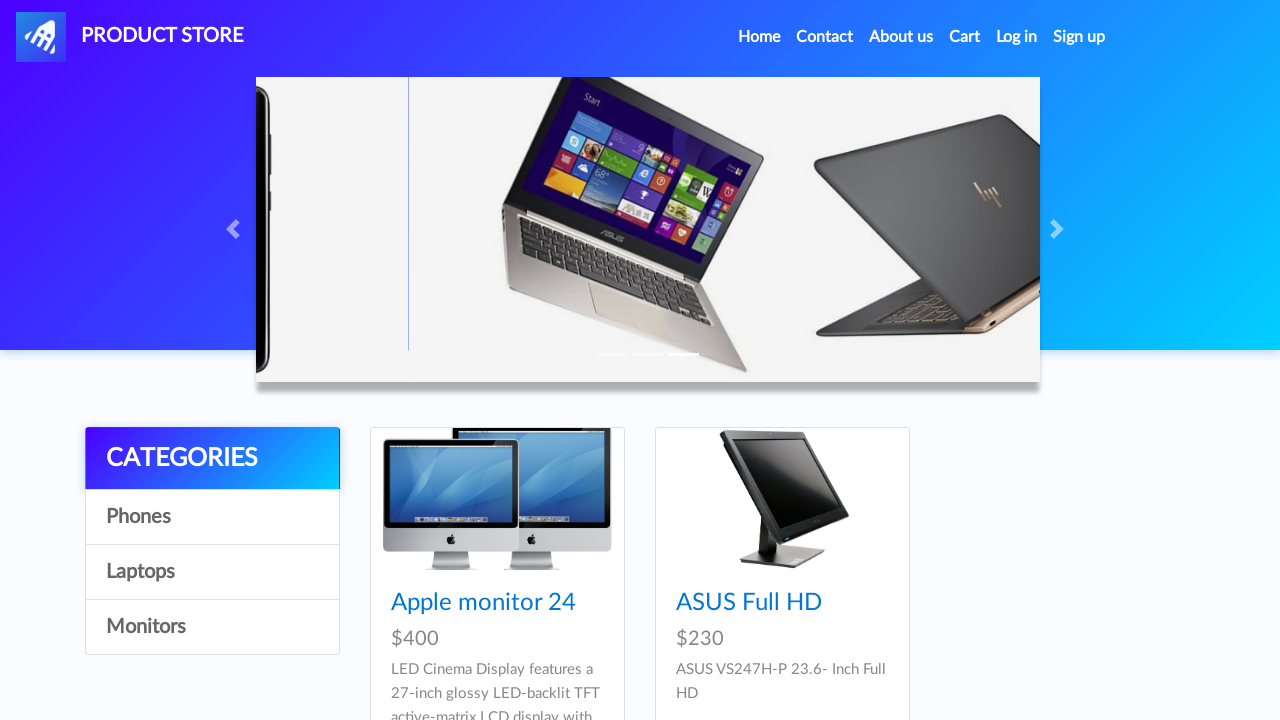